Opens the Holland and Barrett website homepage and waits for it to load

Starting URL: https://www.hollandandbarrett.com

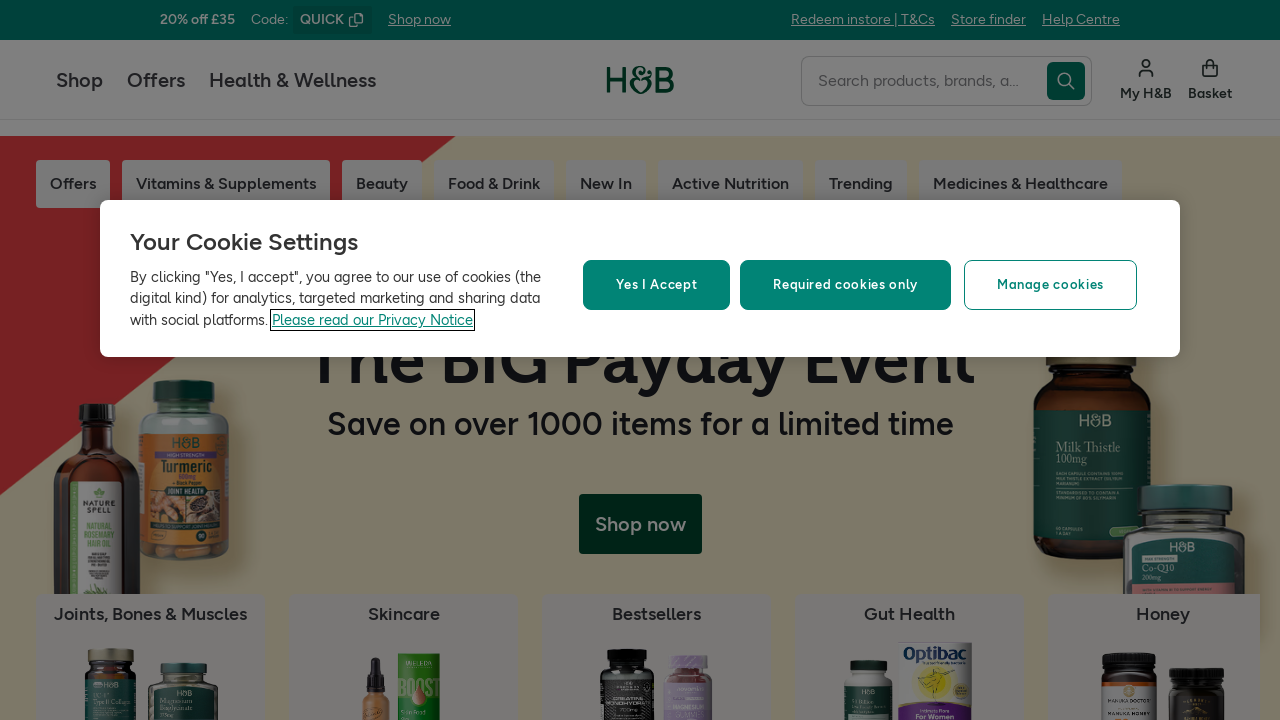

Navigated to Holland and Barrett homepage
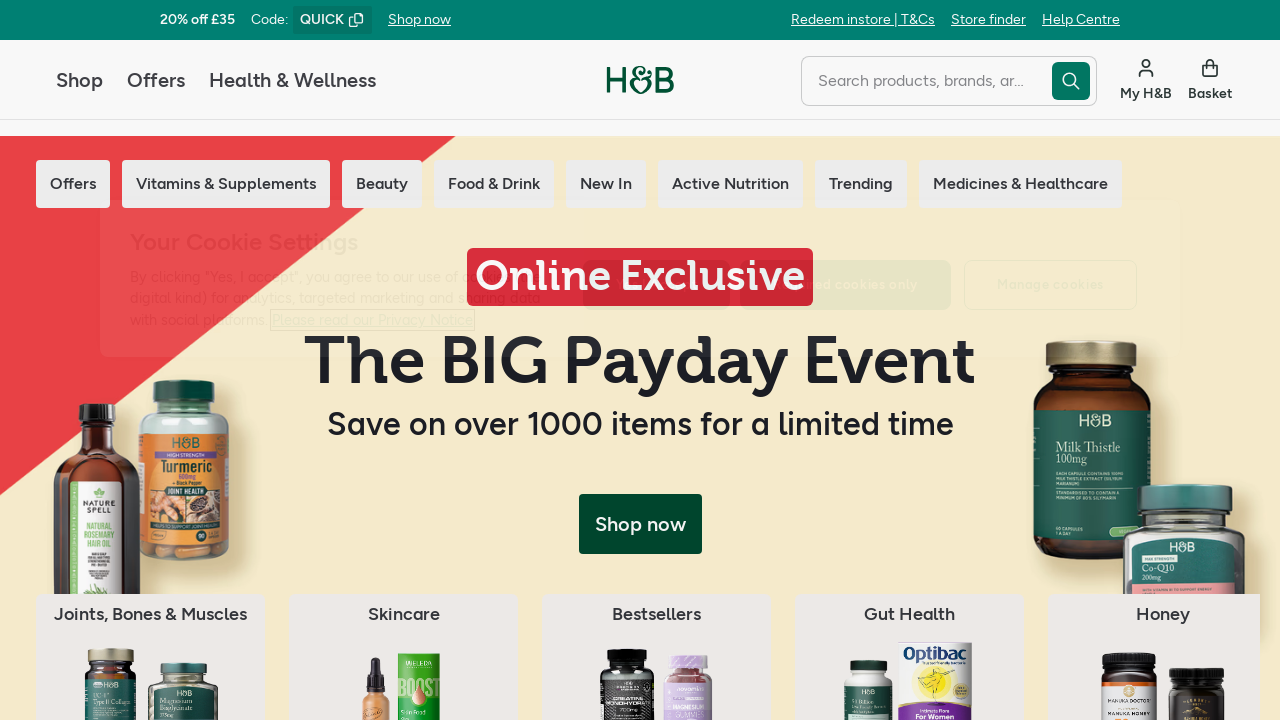

Page DOM content loaded
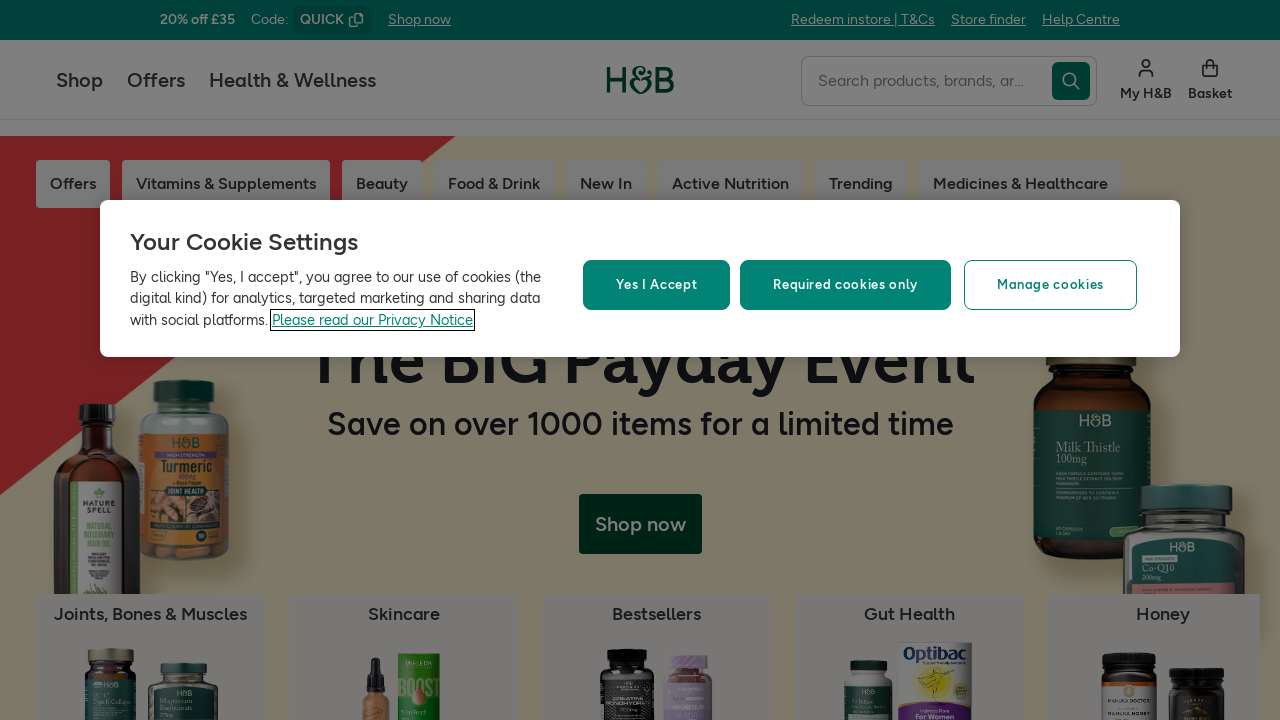

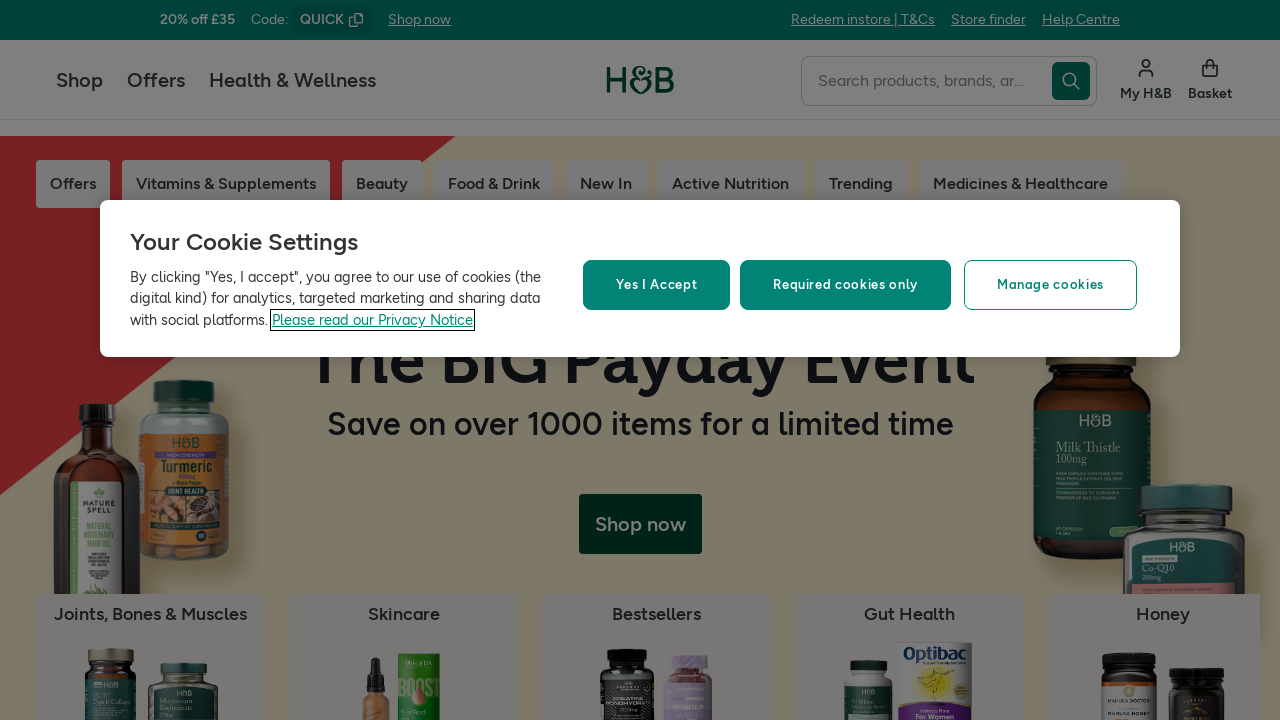